Fills out the text box form with username, email, current address, and permanent address, then submits and verifies output is displayed.

Starting URL: https://demoqa.com/text-box

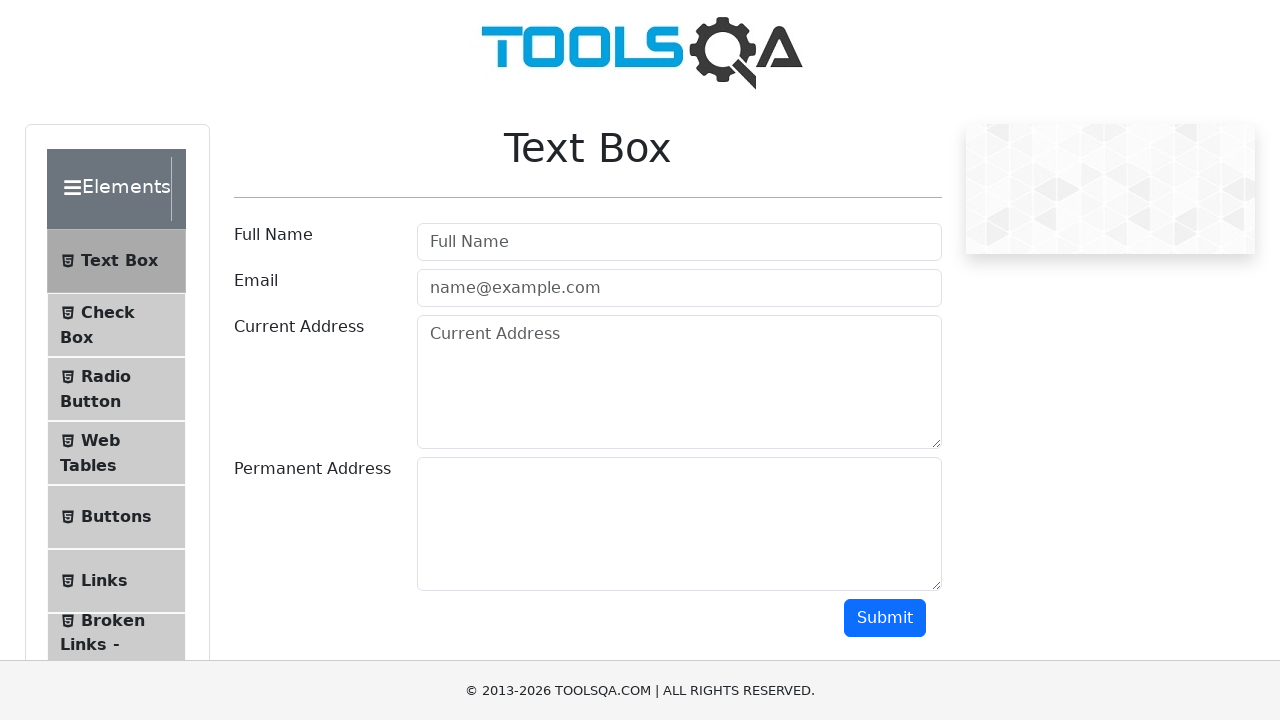

Filled username field with 'John Doe' on #userName
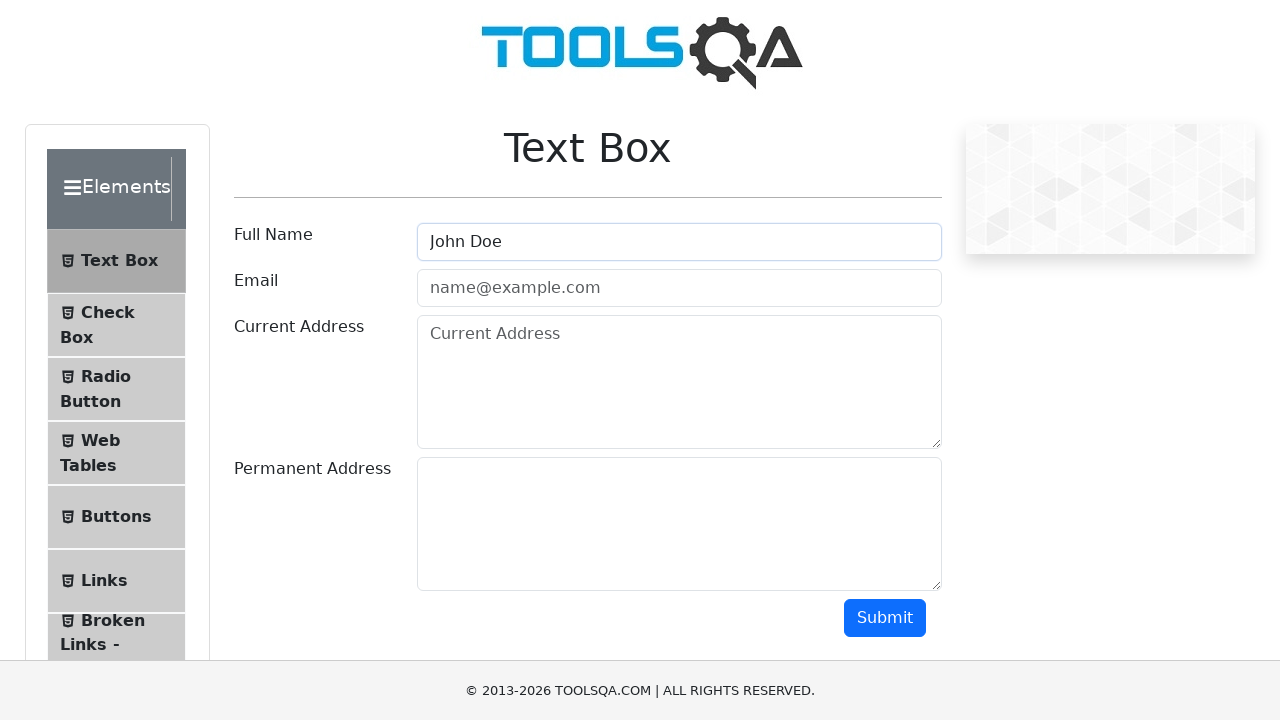

Filled email field with 'johndoe@example.com' on #userEmail
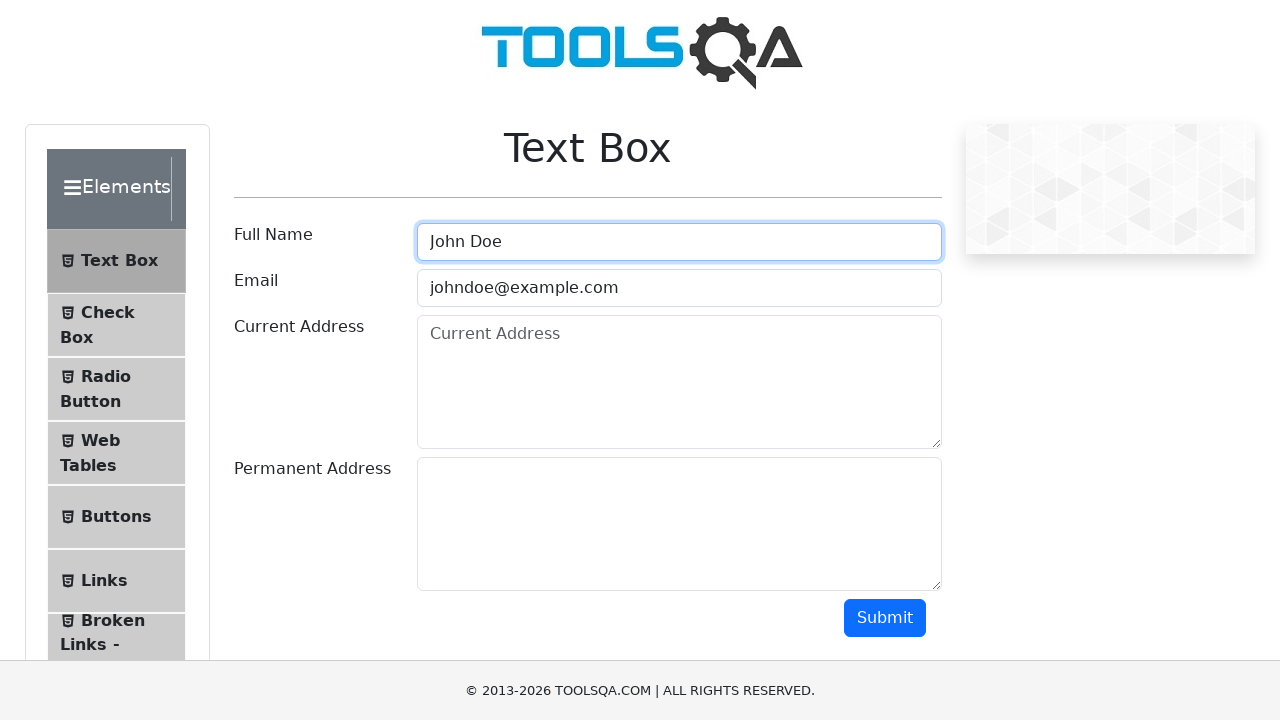

Filled current address field with '123 Main Street, Springfield' on #currentAddress
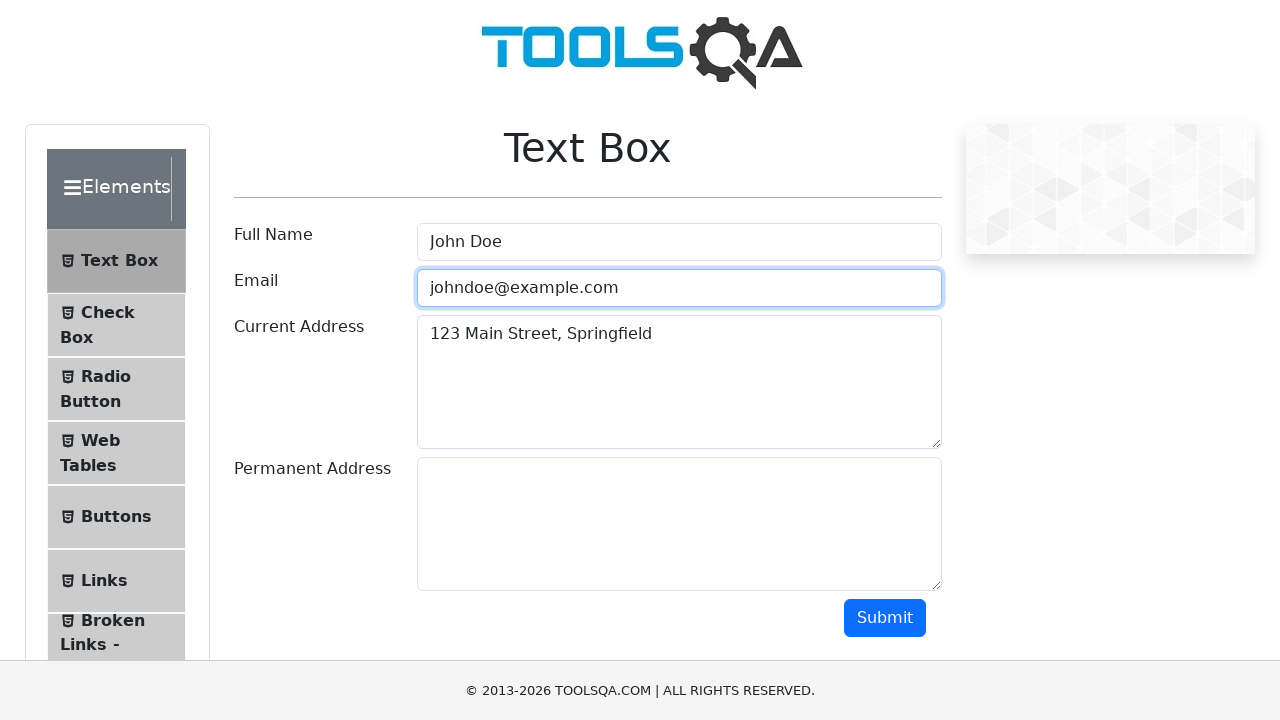

Filled permanent address field with '456 Oak Avenue, Riverside' on #permanentAddress
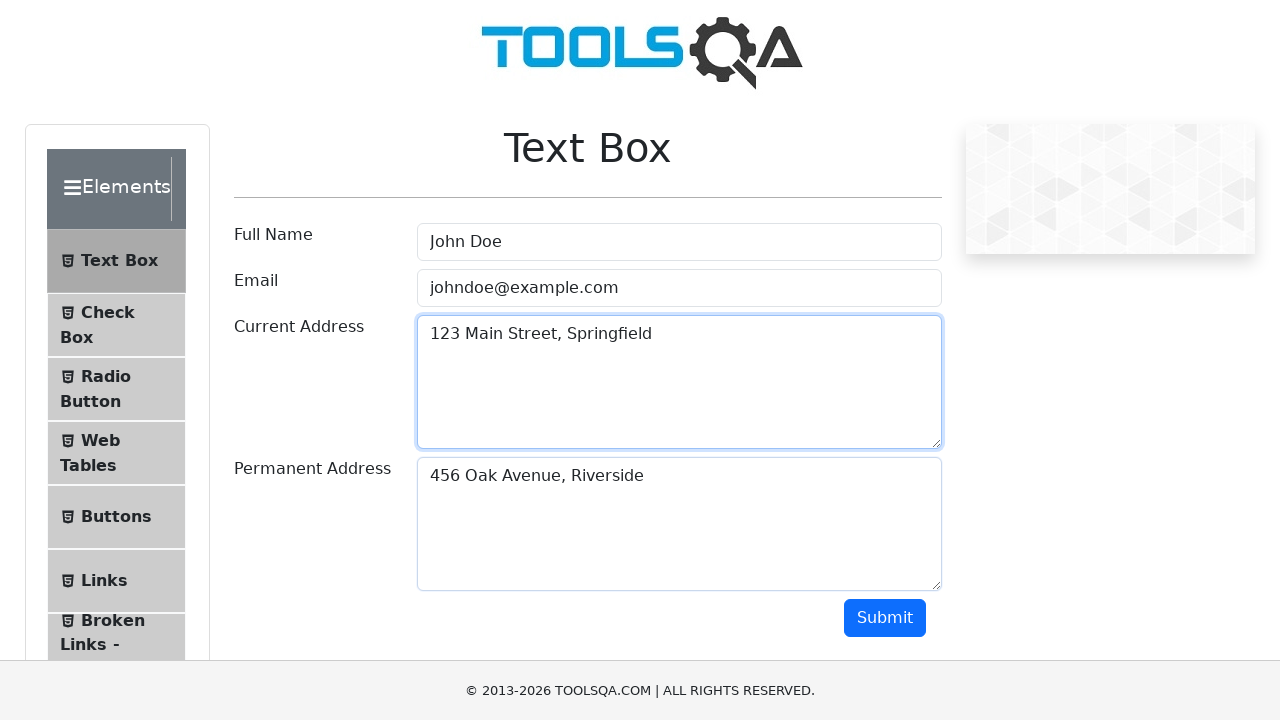

Clicked submit button to submit the form at (885, 618) on #submit
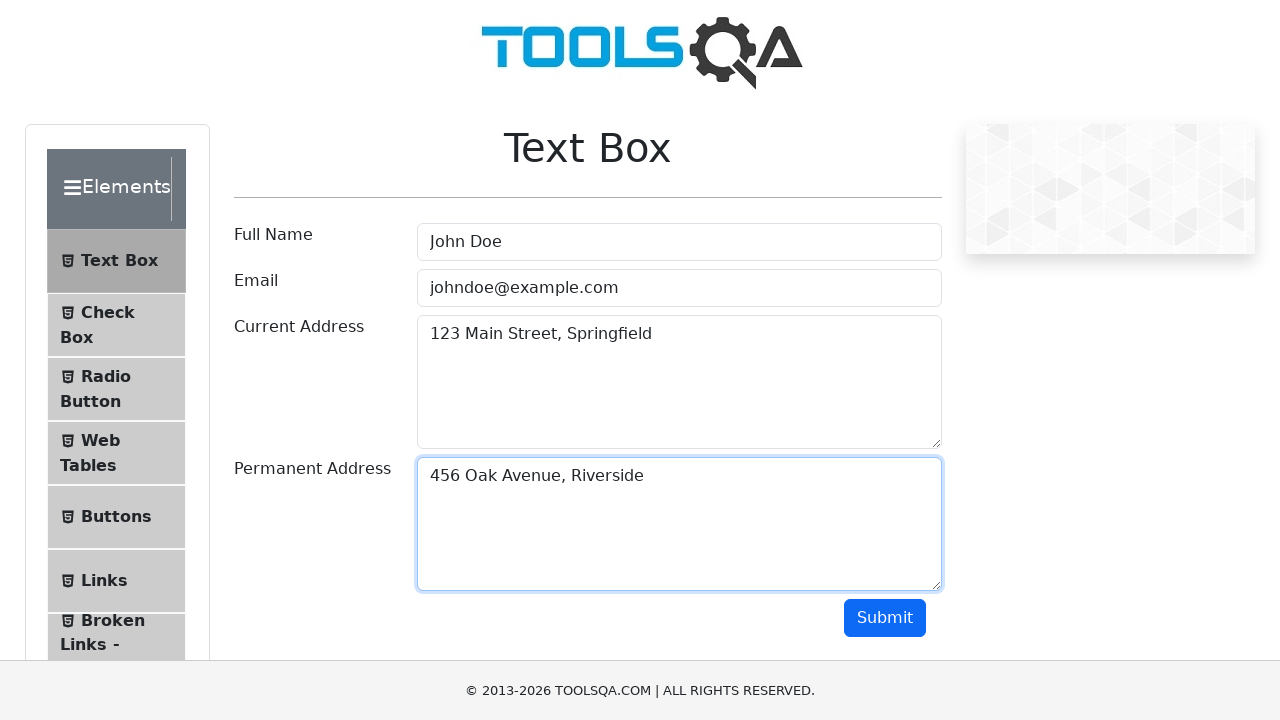

Form output section loaded and is visible
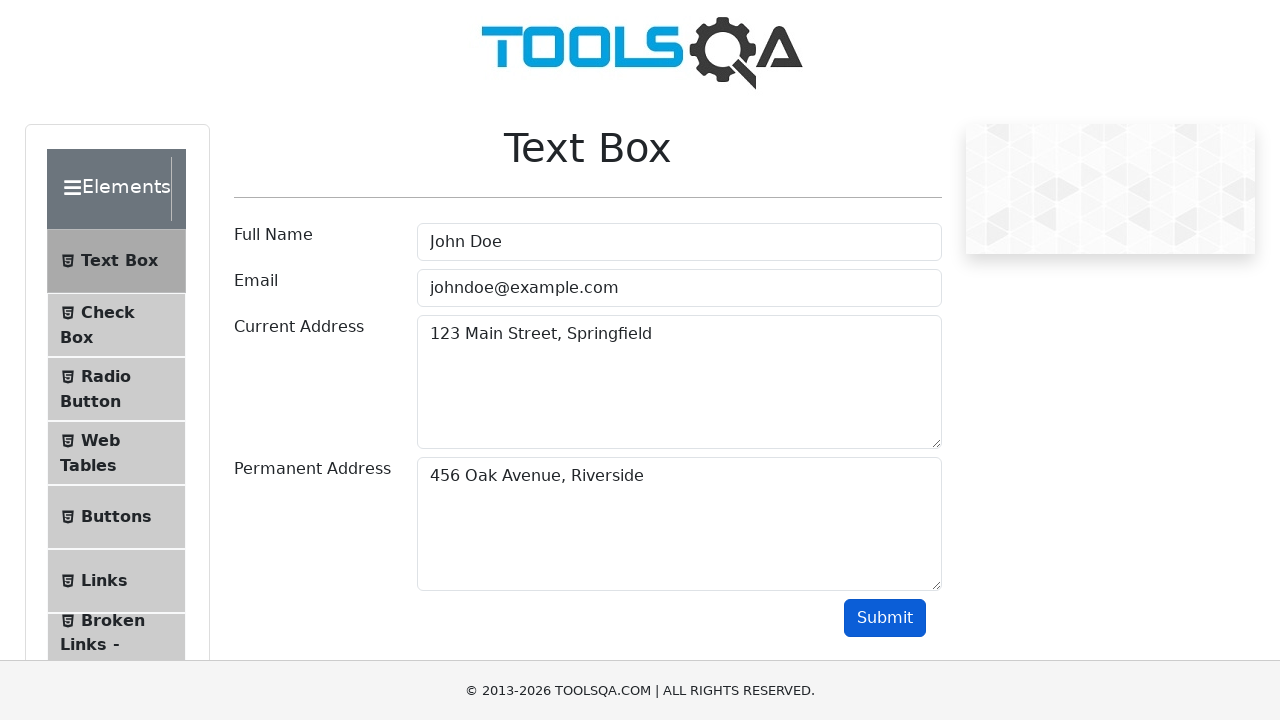

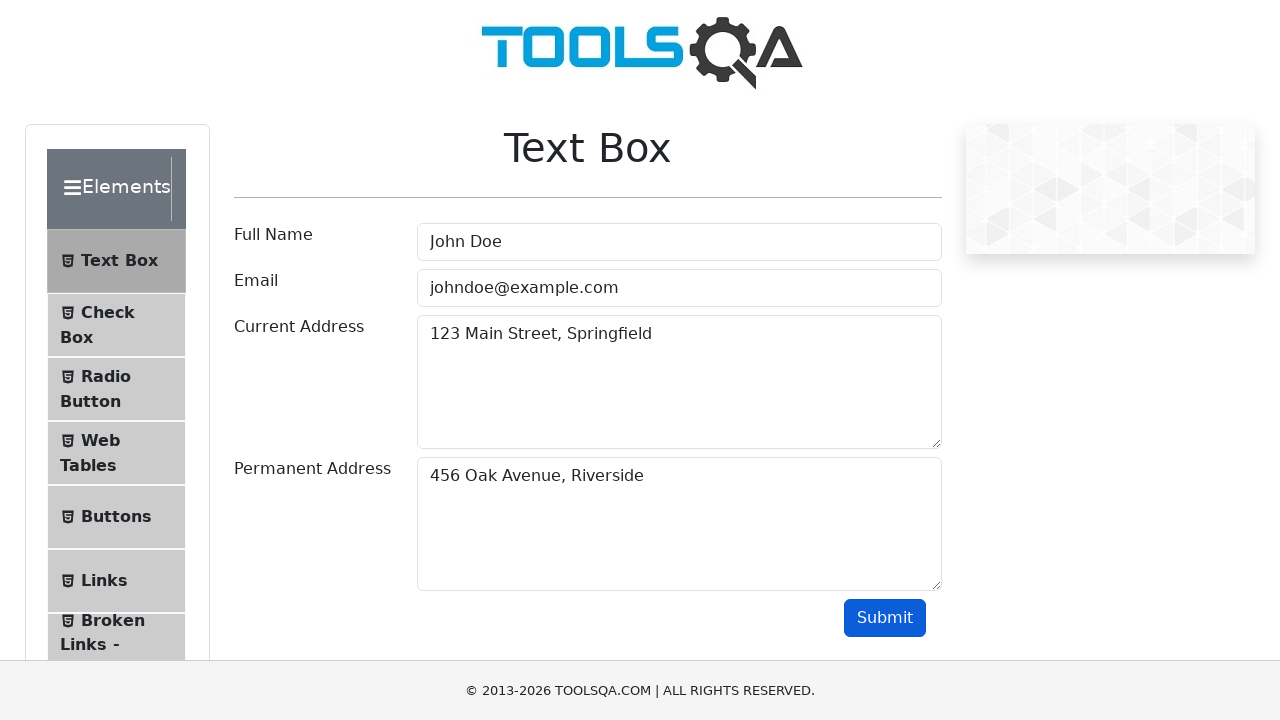